Tests filtering to display only active items and using the back button for navigation

Starting URL: https://demo.playwright.dev/todomvc

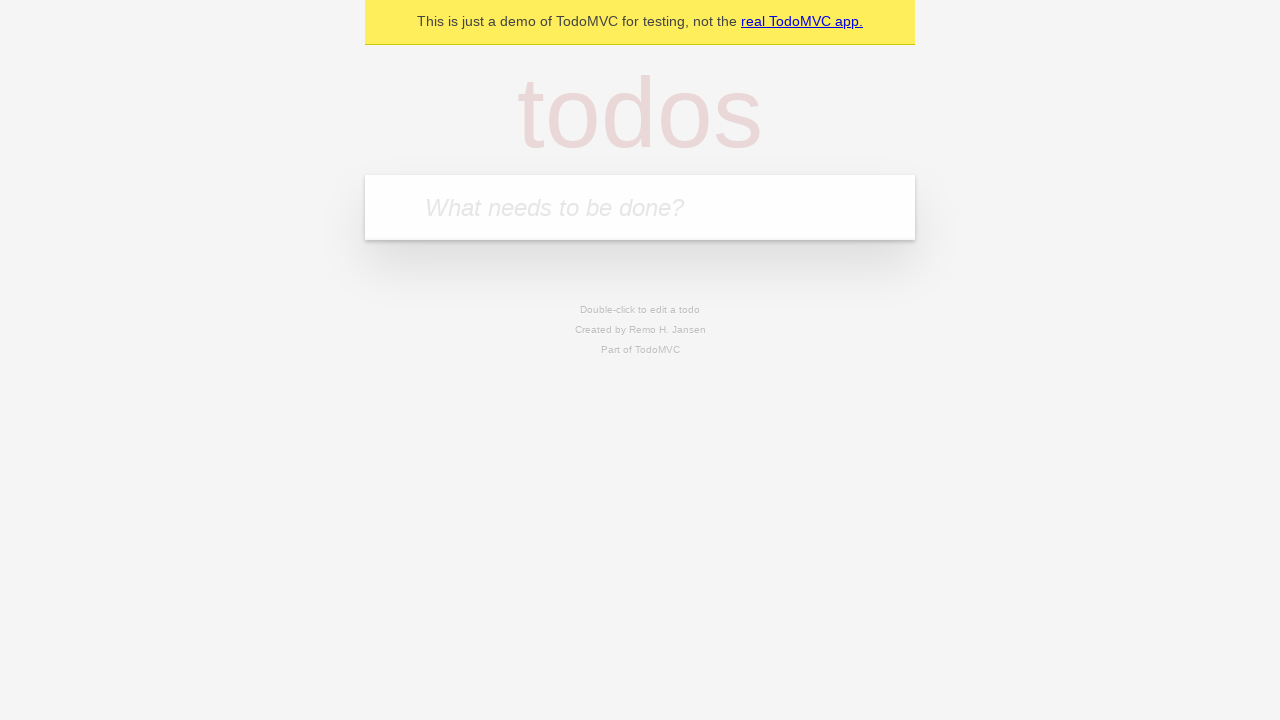

Filled new todo field with 'buy some cheese' on internal:attr=[placeholder="What needs to be done?"i]
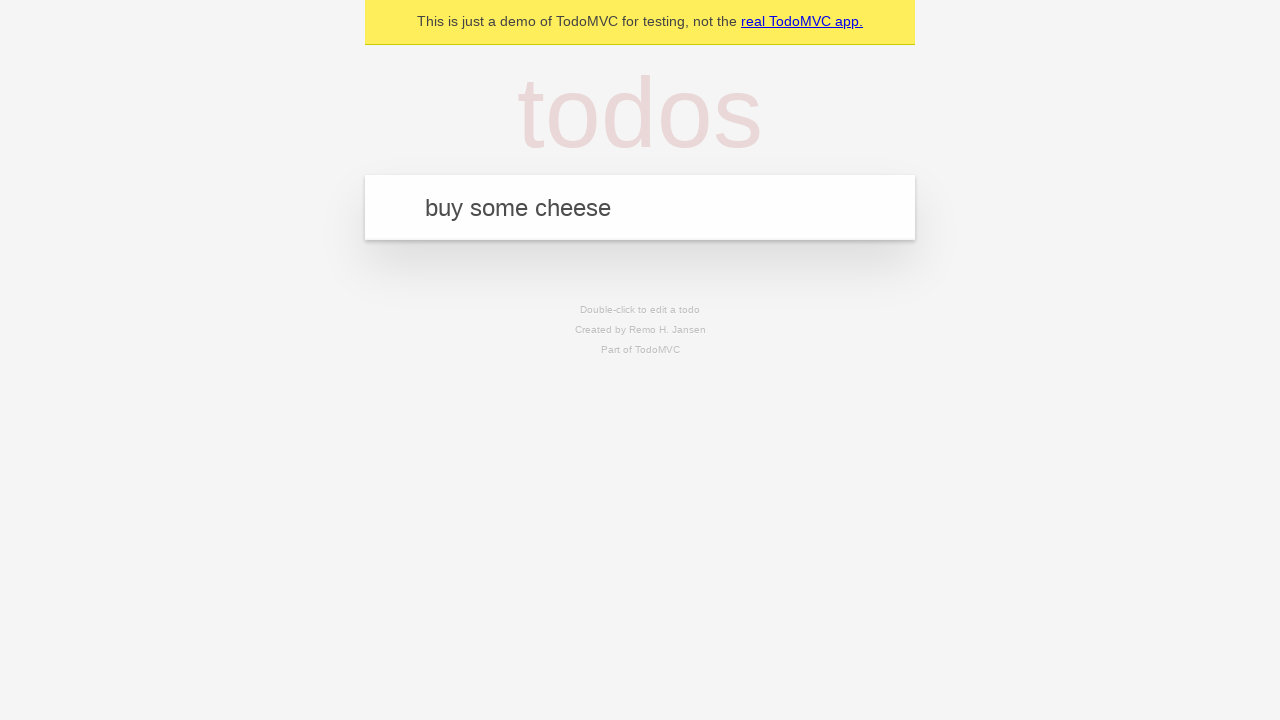

Pressed Enter to create todo 'buy some cheese' on internal:attr=[placeholder="What needs to be done?"i]
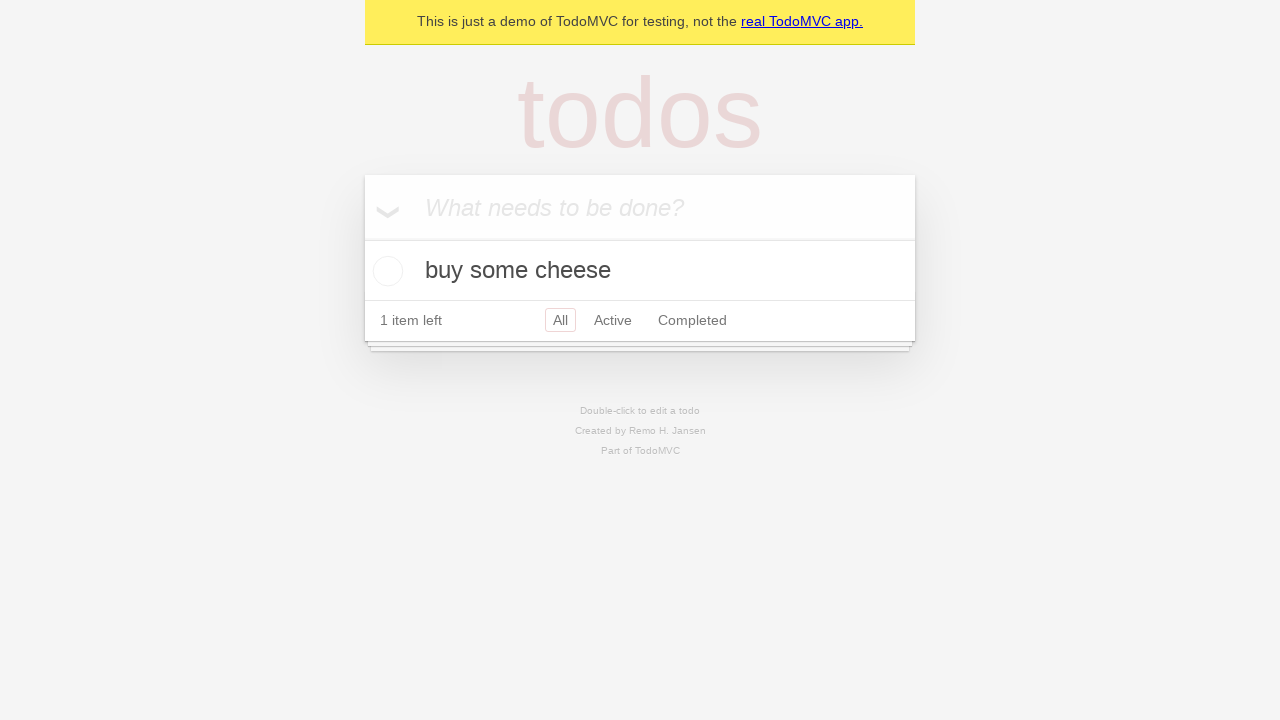

Filled new todo field with 'feed the cat' on internal:attr=[placeholder="What needs to be done?"i]
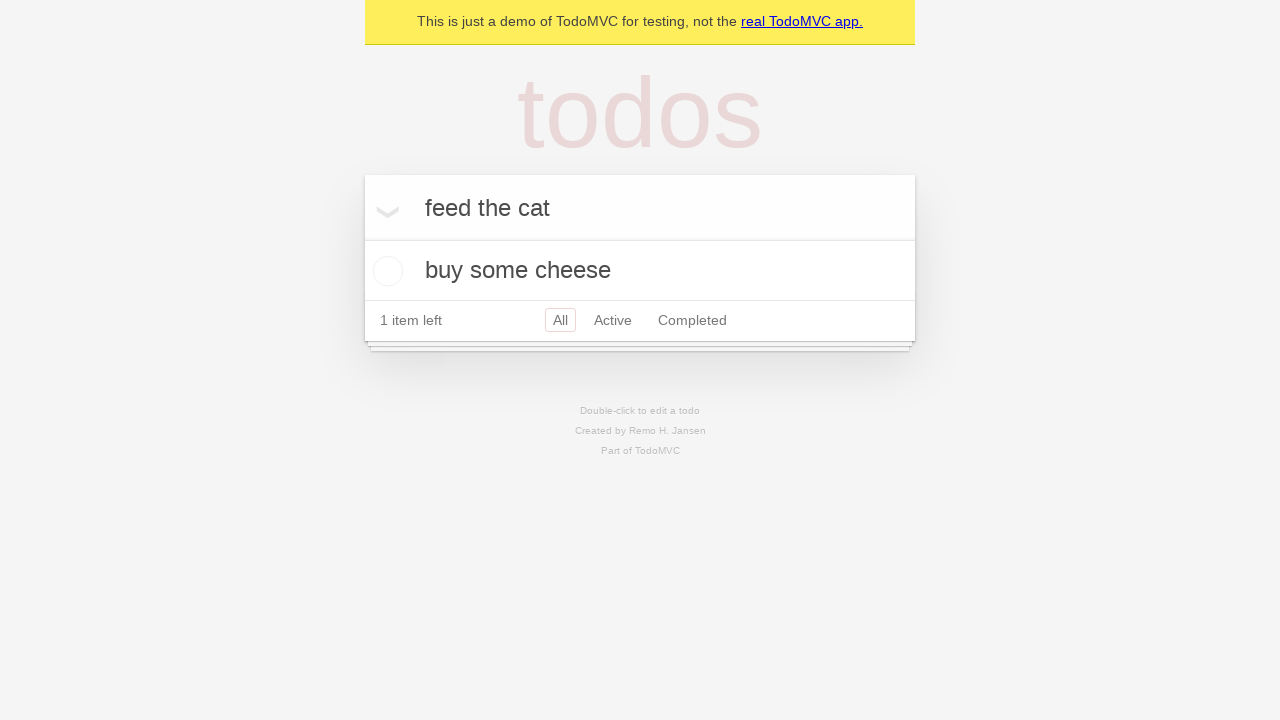

Pressed Enter to create todo 'feed the cat' on internal:attr=[placeholder="What needs to be done?"i]
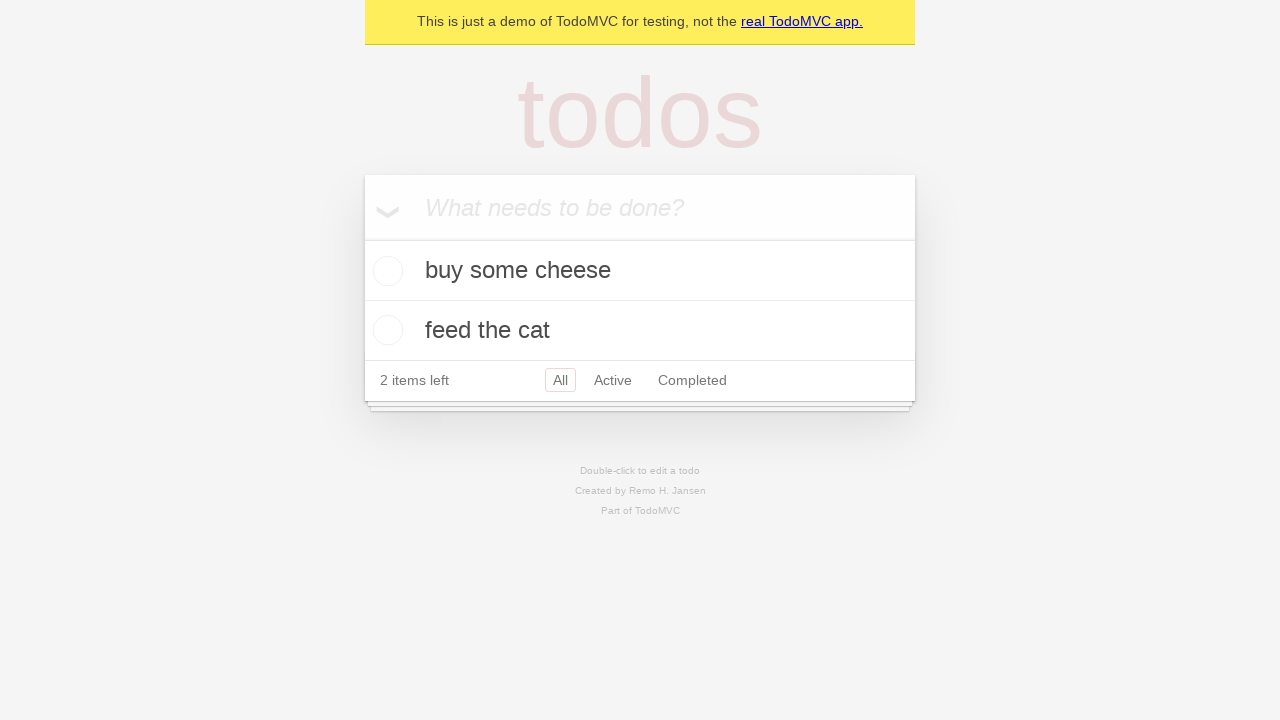

Filled new todo field with 'book a doctors appointment' on internal:attr=[placeholder="What needs to be done?"i]
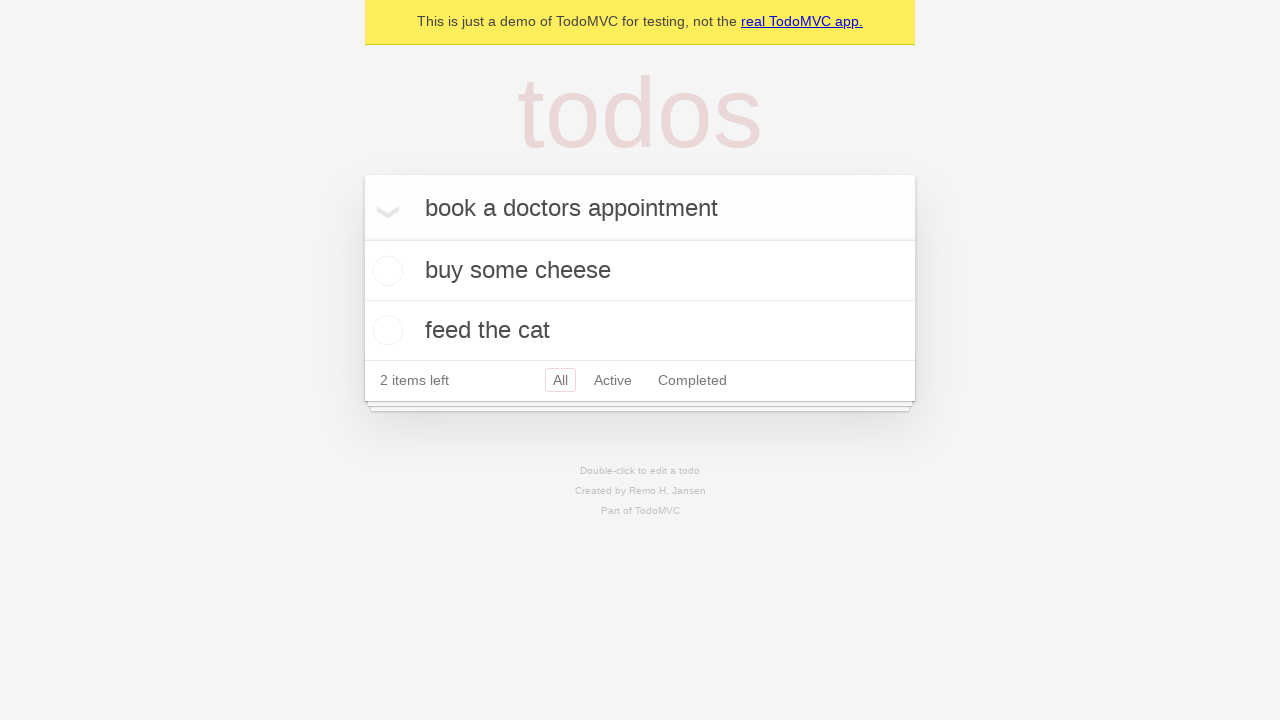

Pressed Enter to create todo 'book a doctors appointment' on internal:attr=[placeholder="What needs to be done?"i]
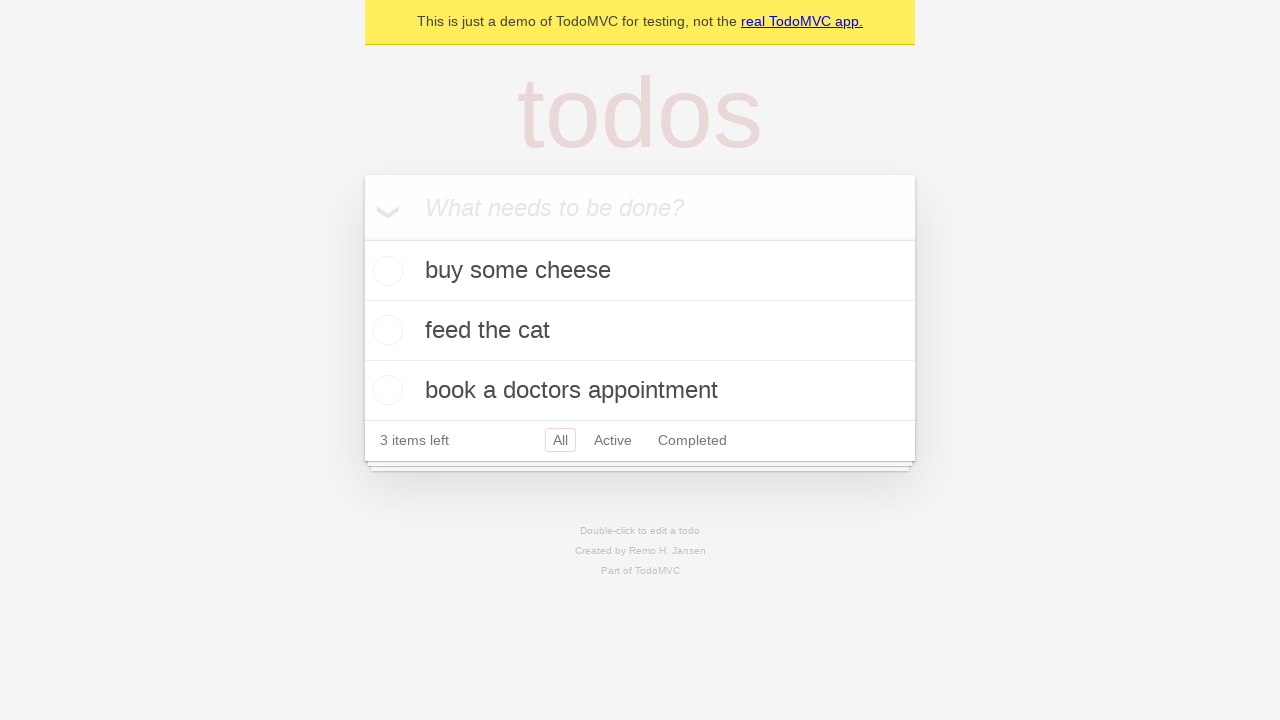

Waited for all 3 todos to be created
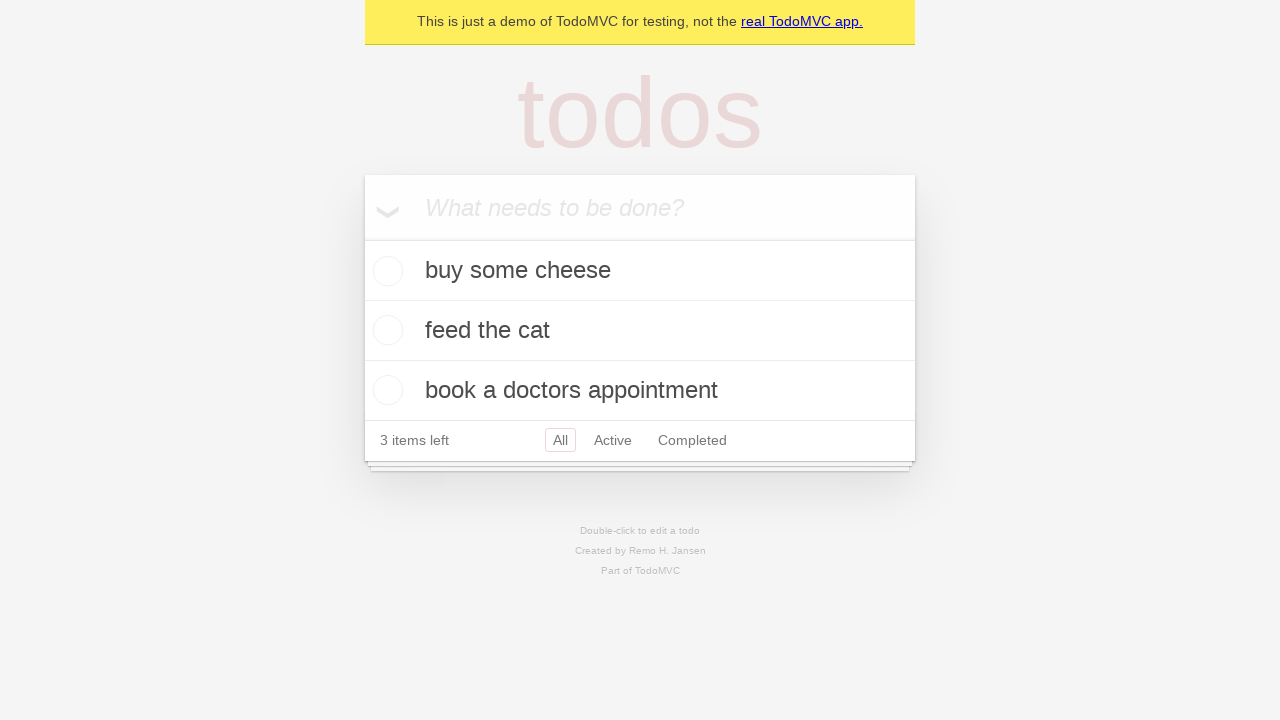

Checked the second todo item at (385, 330) on internal:testid=[data-testid="todo-item"s] >> nth=1 >> internal:role=checkbox
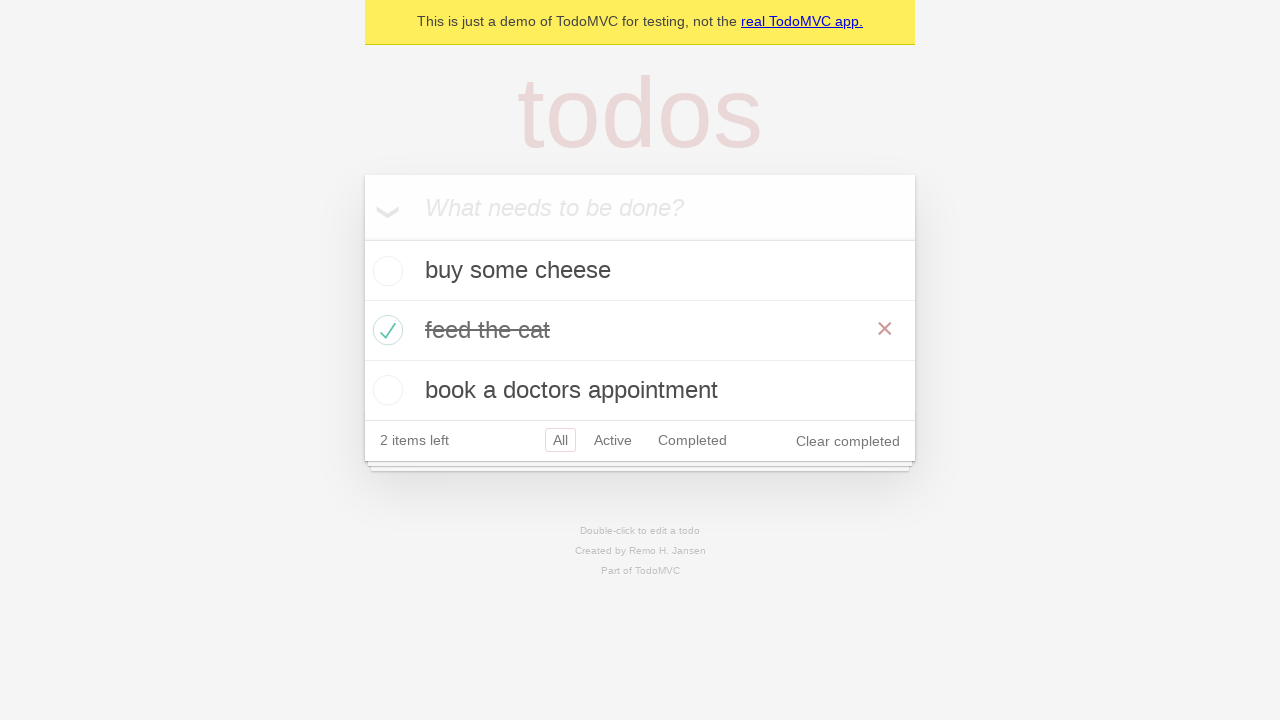

Clicked All filter to display all todos at (560, 440) on internal:role=link[name="All"i]
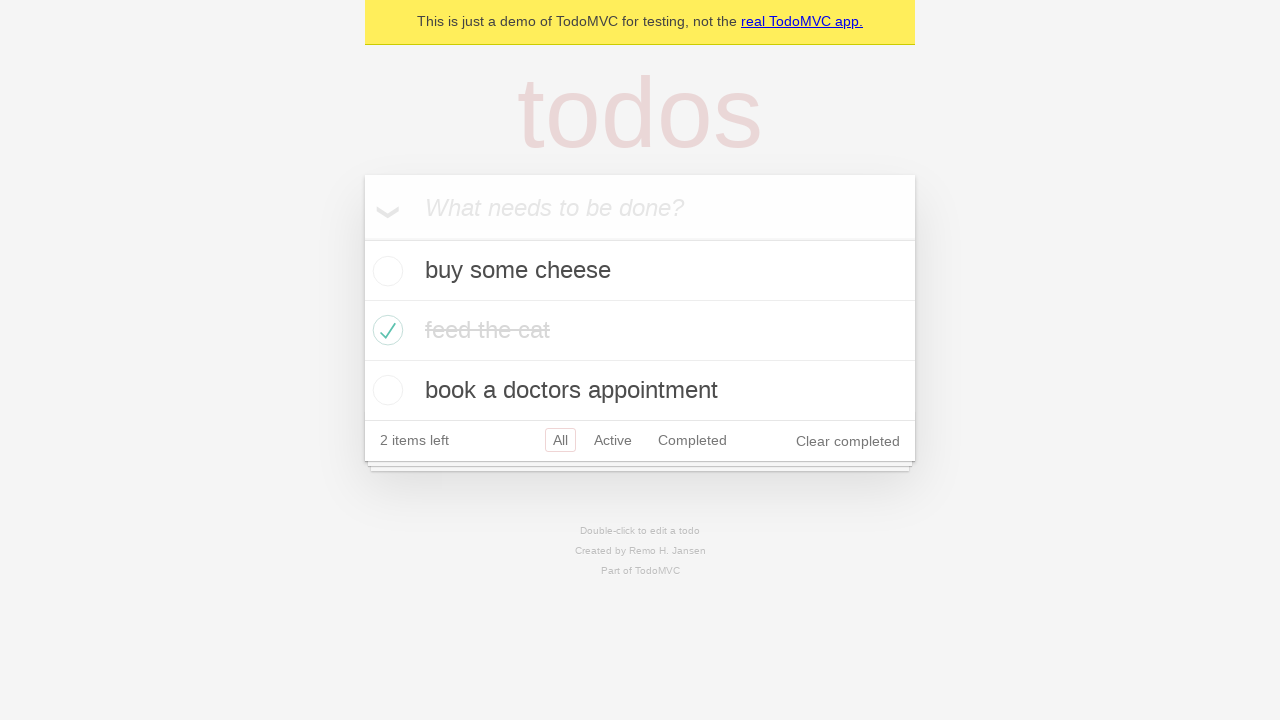

Clicked Active filter to display only active todos at (613, 440) on internal:role=link[name="Active"i]
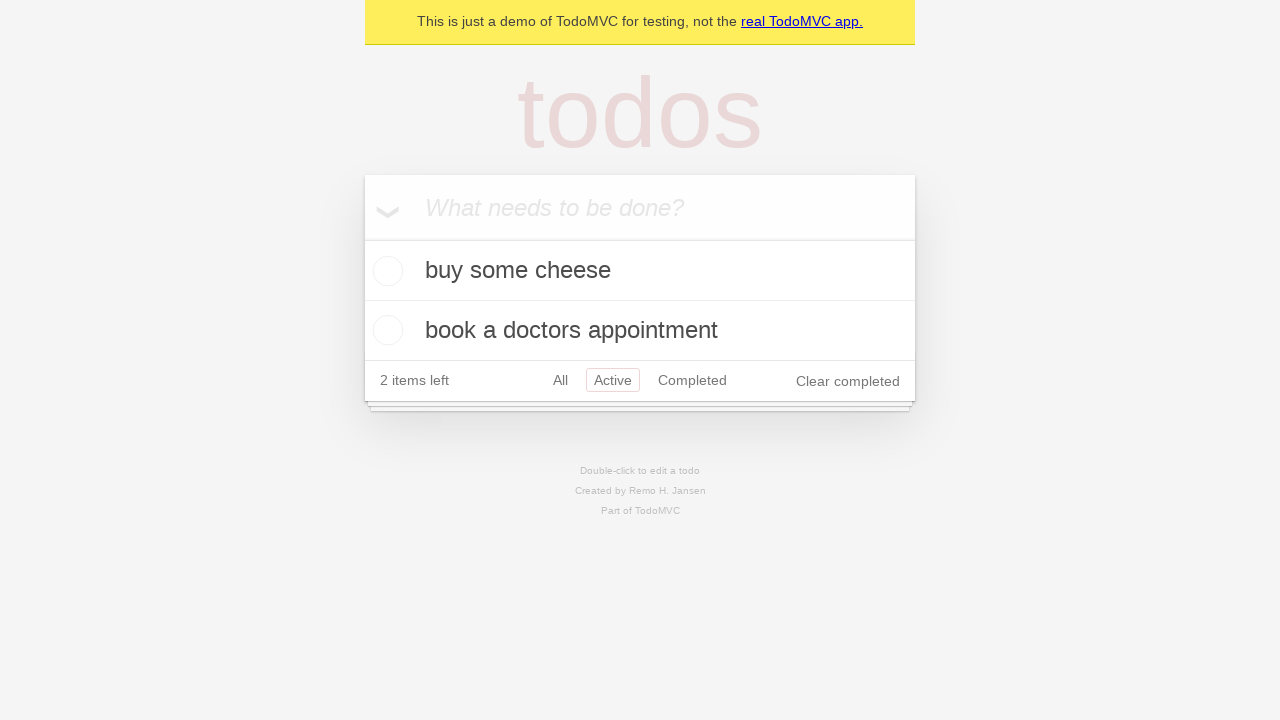

Clicked Completed filter to display only completed todos at (692, 380) on internal:role=link[name="Completed"i]
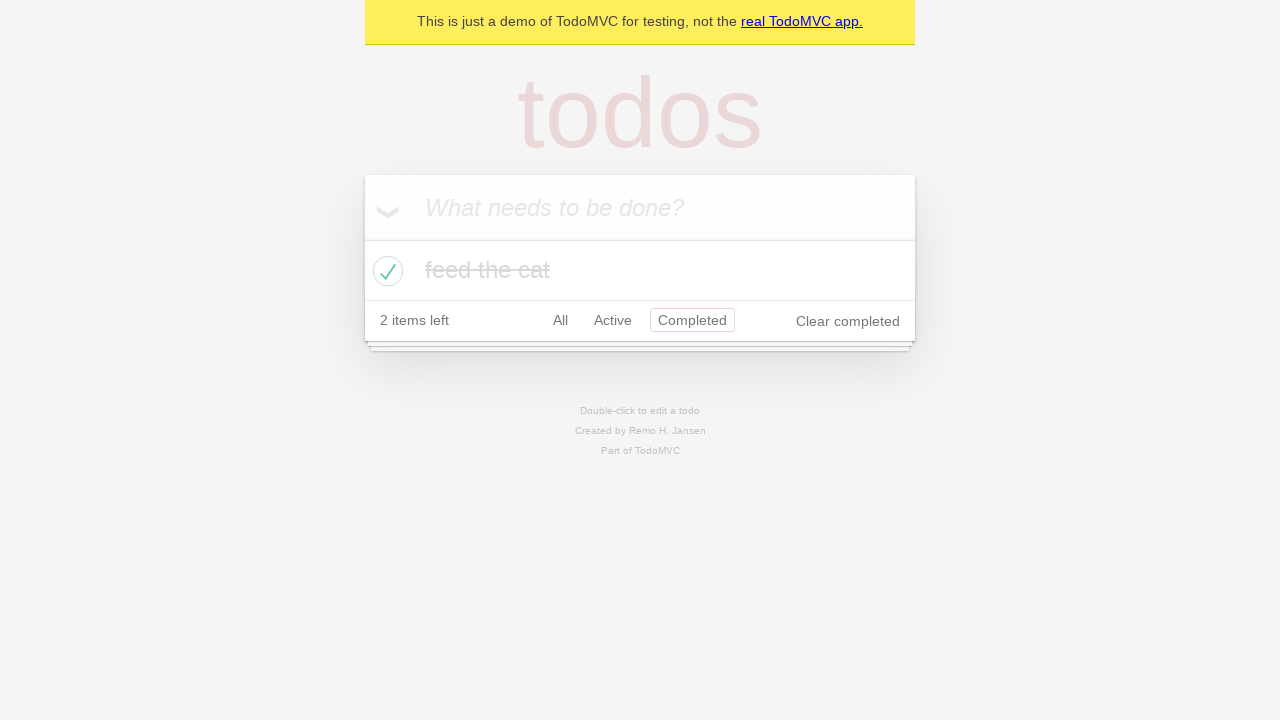

Navigated back using browser back button (from Completed to Active filter)
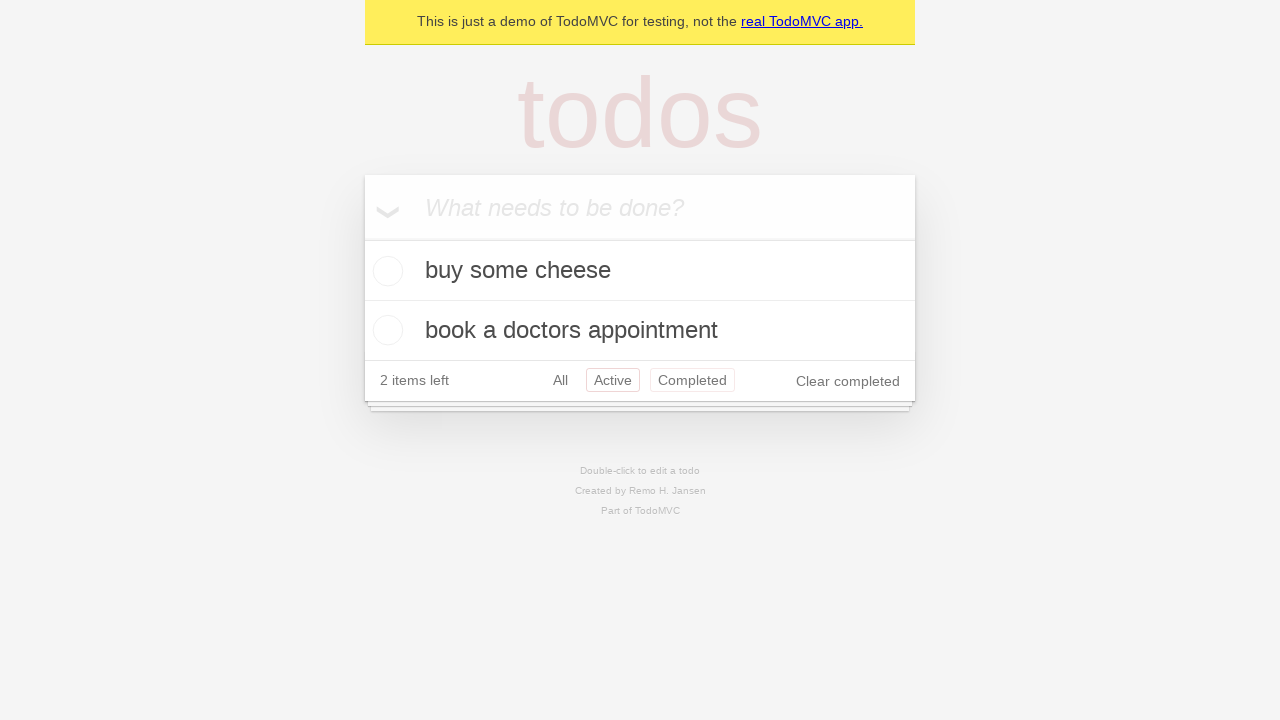

Navigated back using browser back button (from Active to All filter)
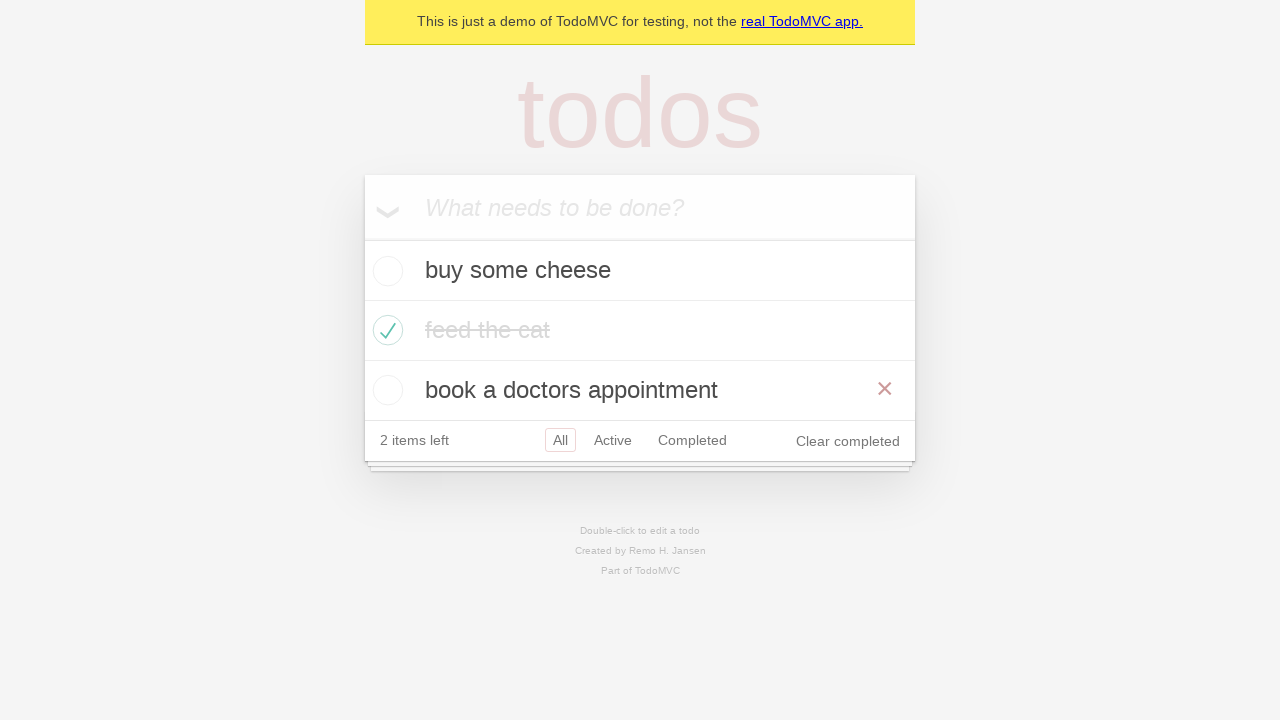

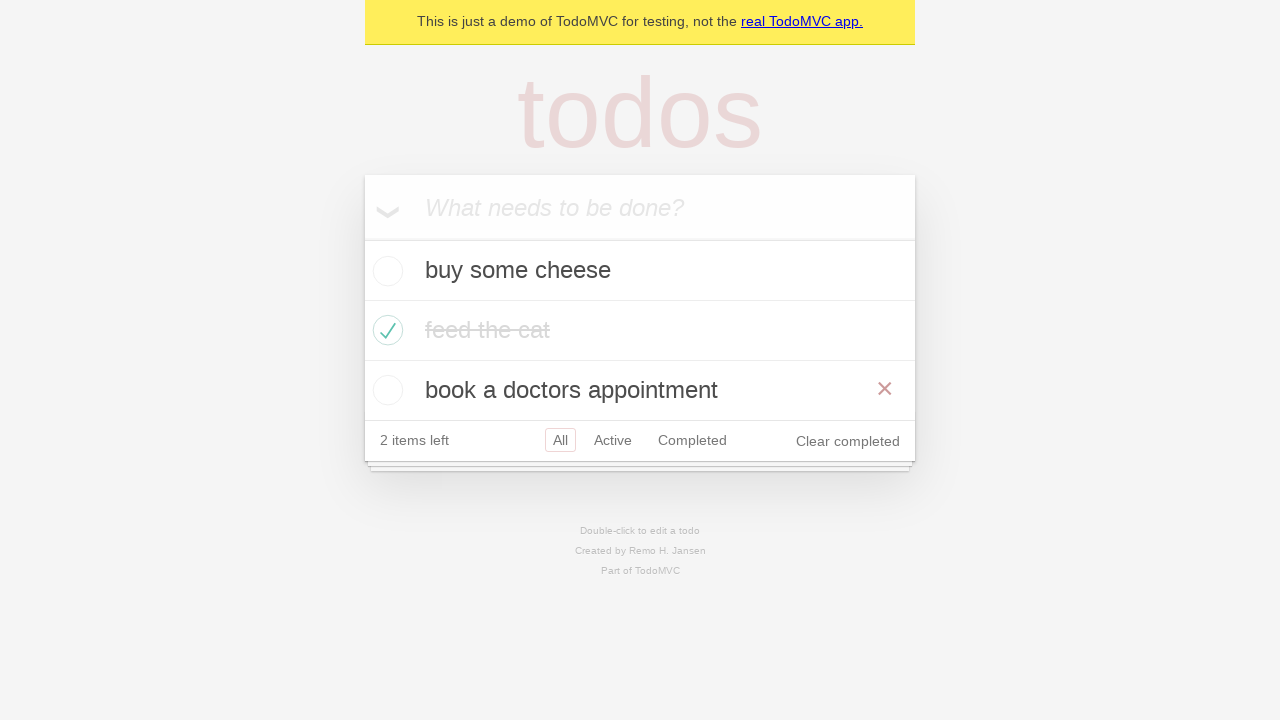